Tests keypress functionality by typing text into a name field and pressing Enter

Starting URL: https://formy-project.herokuapp.com/keypress

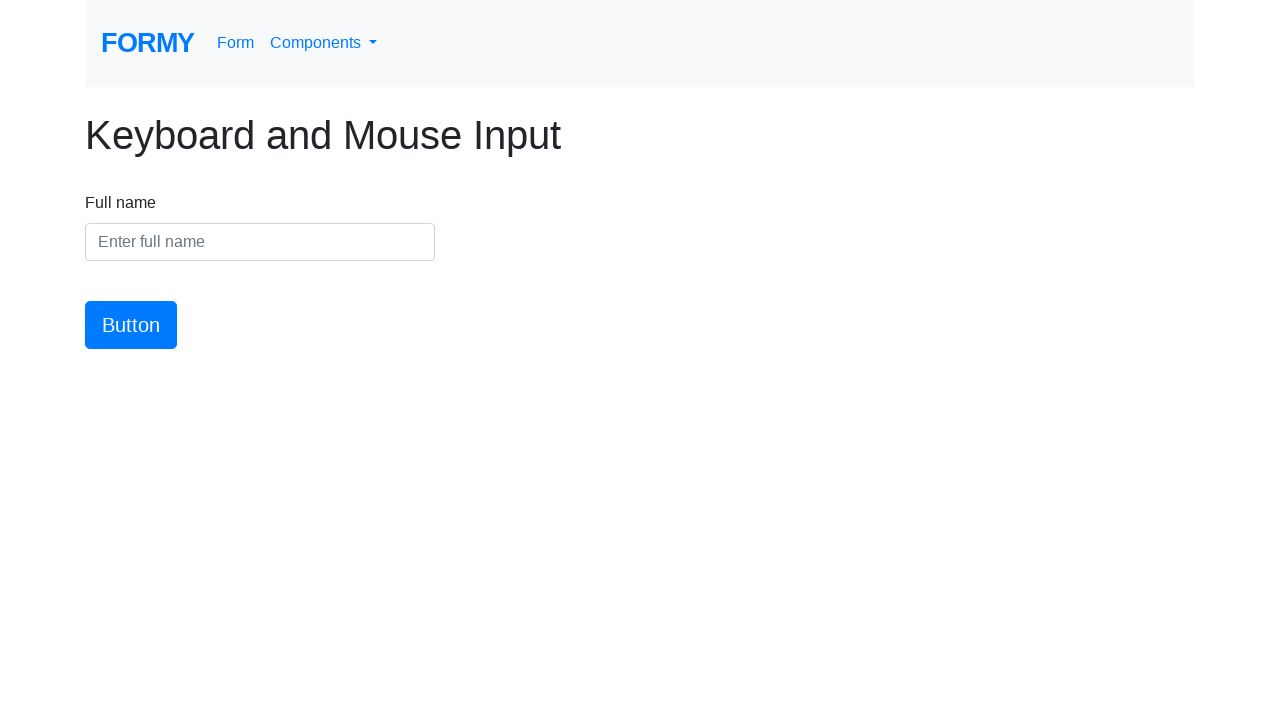

Filled name field with 'KEA Development' on #name
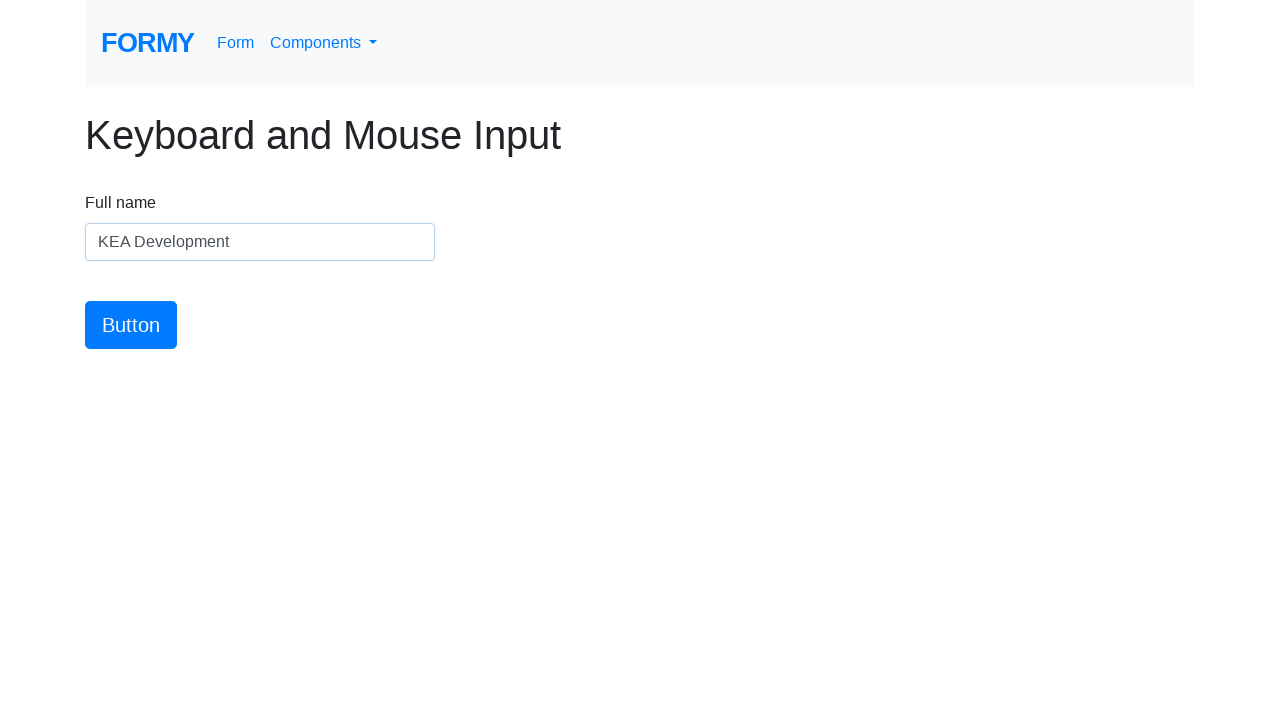

Pressed Enter key in name field on #name
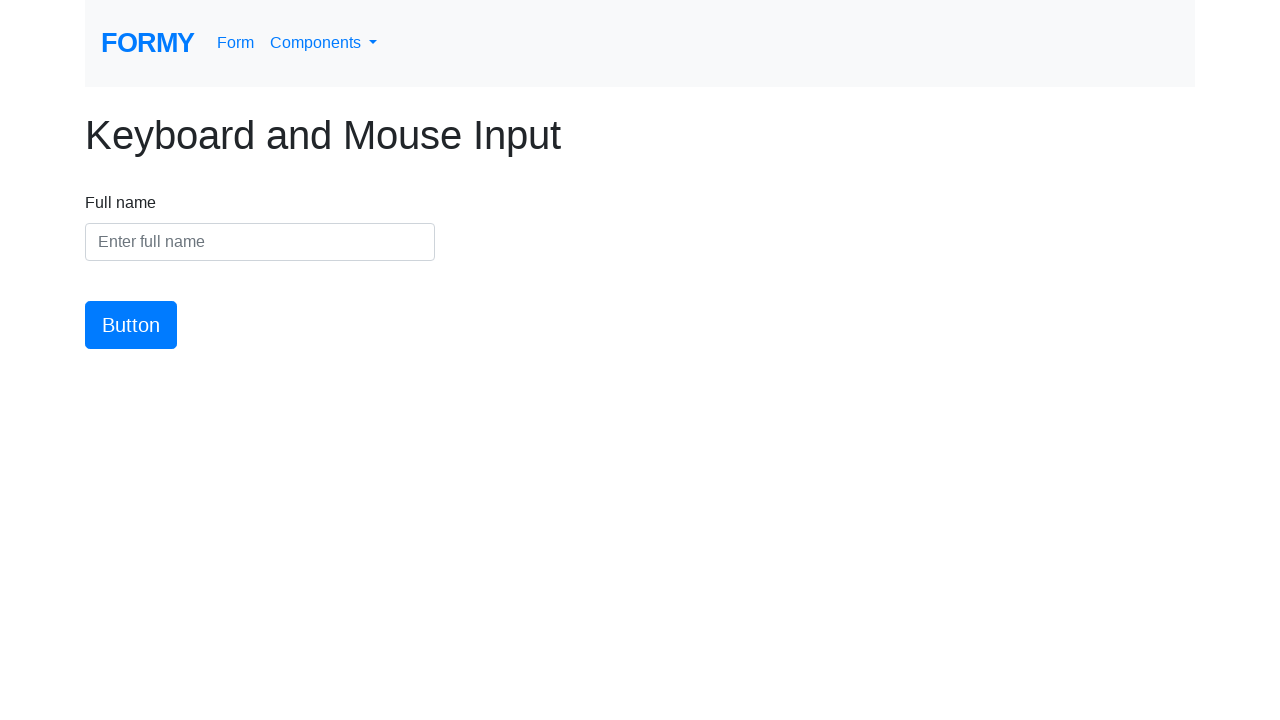

Clicked on name field at (260, 242) on #name
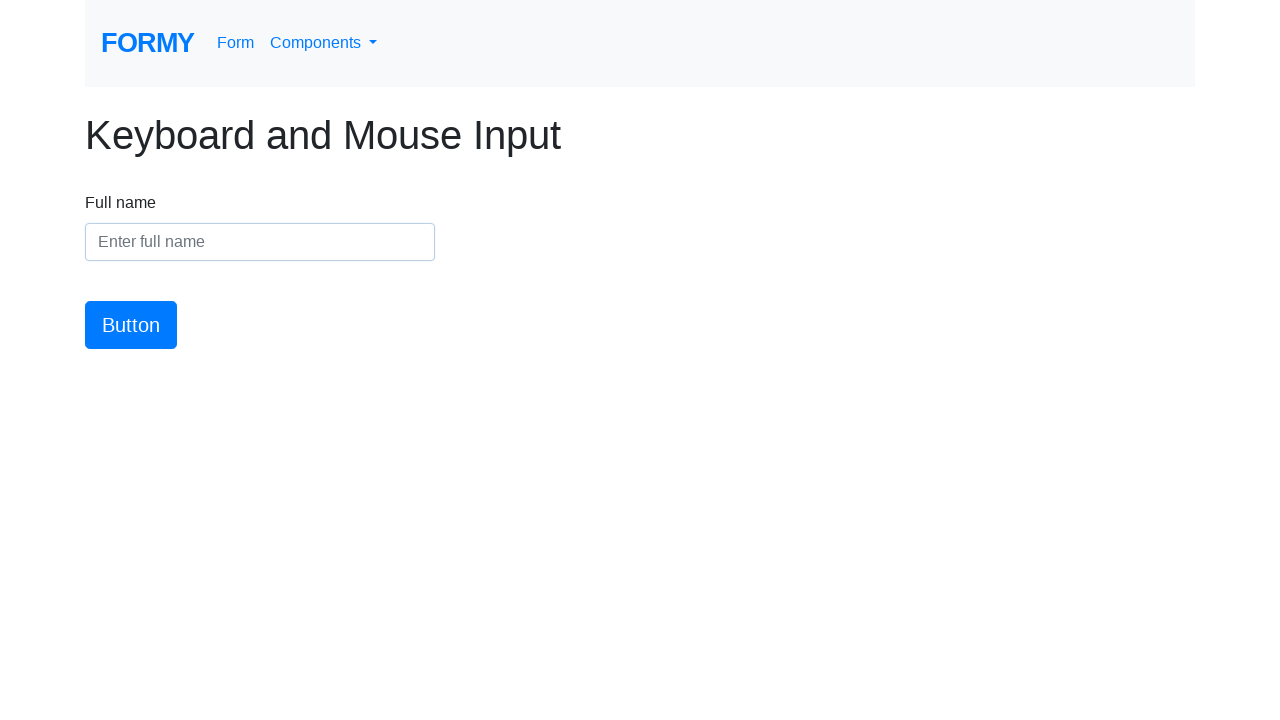

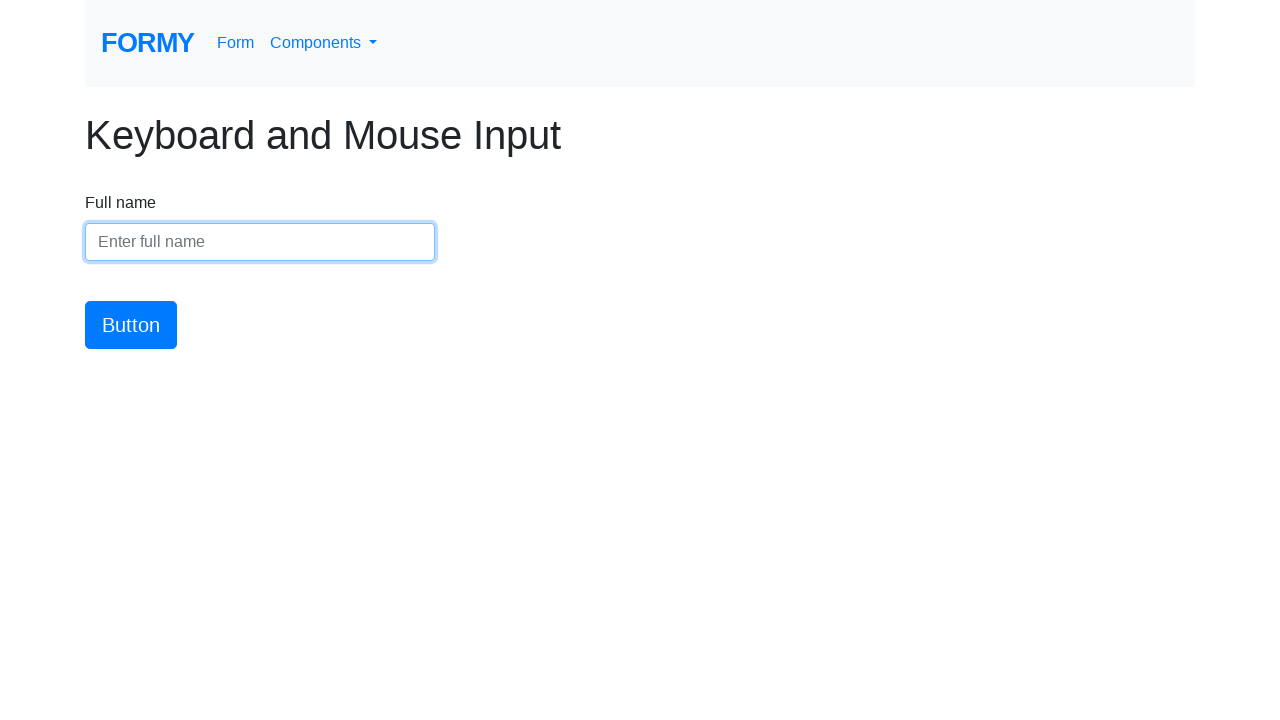